Tests interaction with a button that has a dynamic ID on the UI Testing Playground site by pressing Enter on it, repeated 3 times with page reloads.

Starting URL: http://uitestingplayground.com/dynamicid

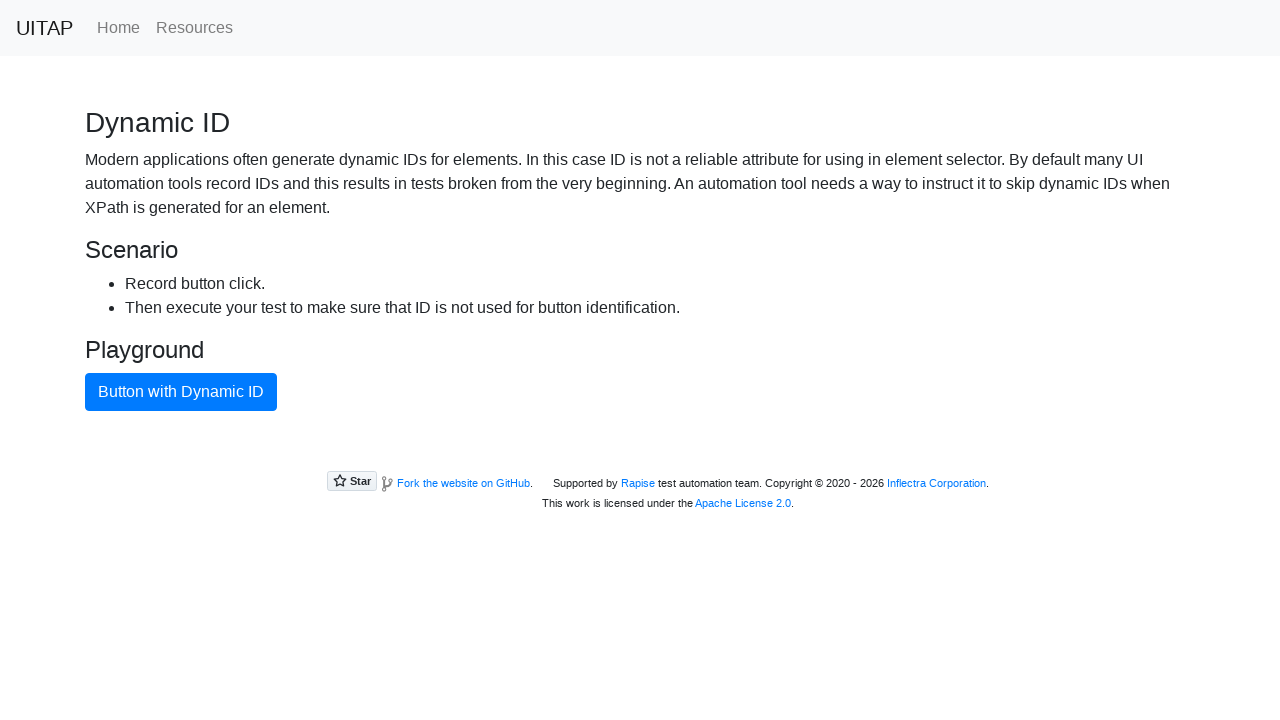

Located primary button on iteration 1
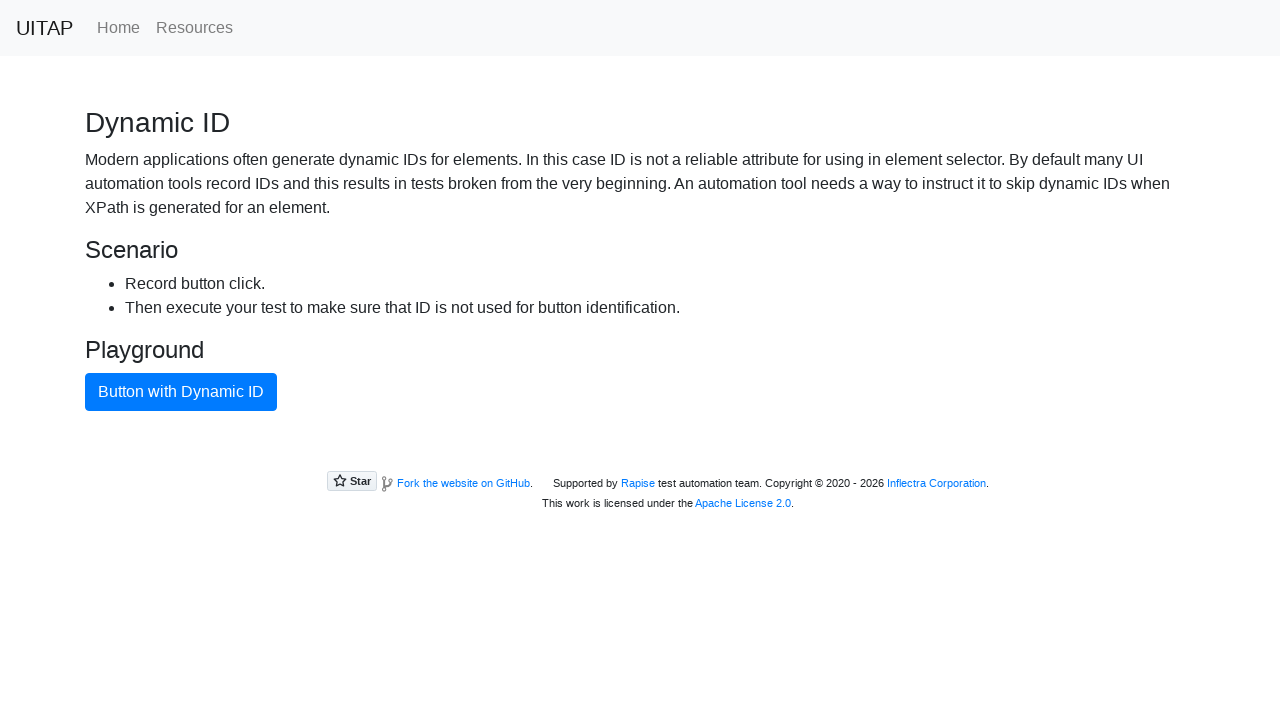

Pressed Enter on primary button (iteration 1) on button.btn-primary
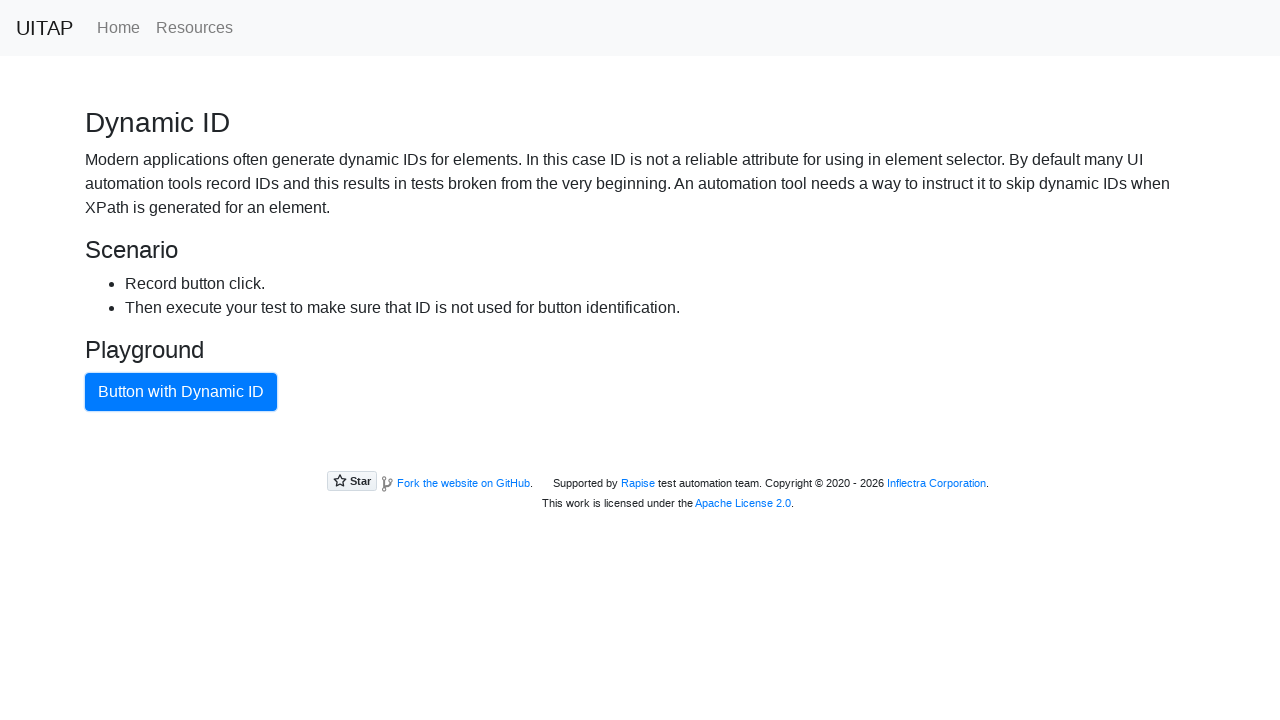

Reloaded page for iteration 2
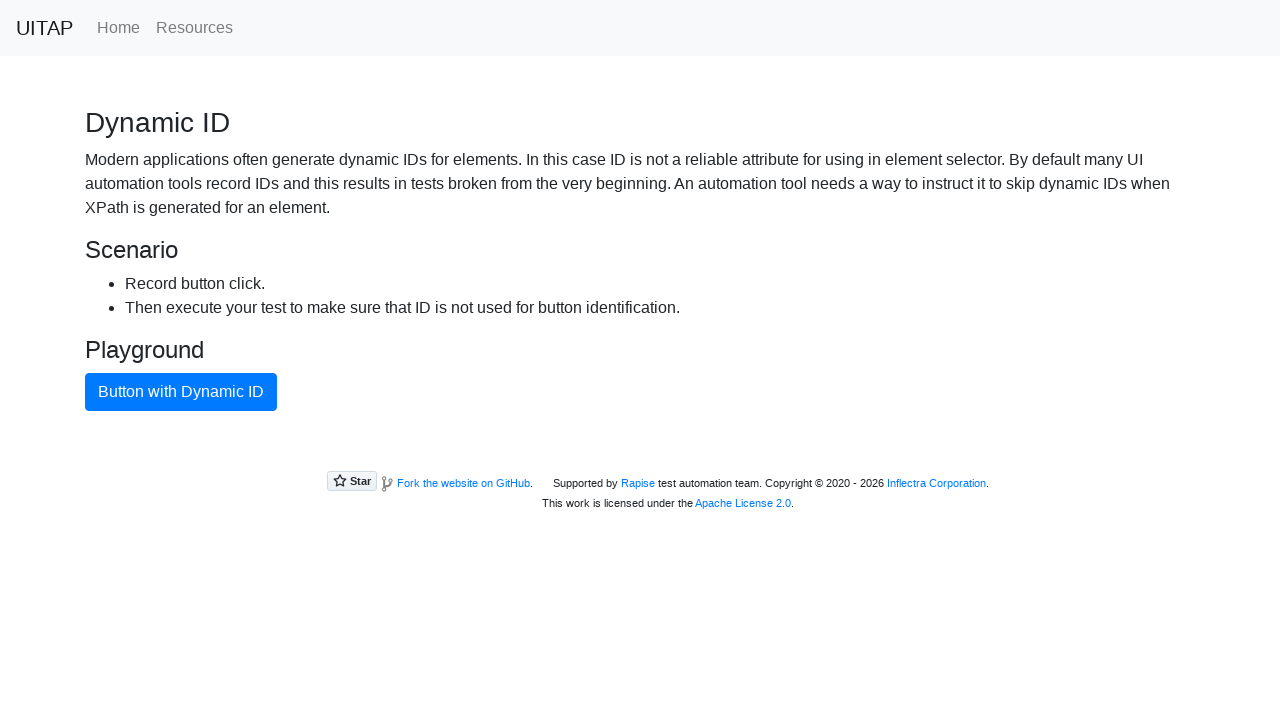

Located primary button on iteration 2
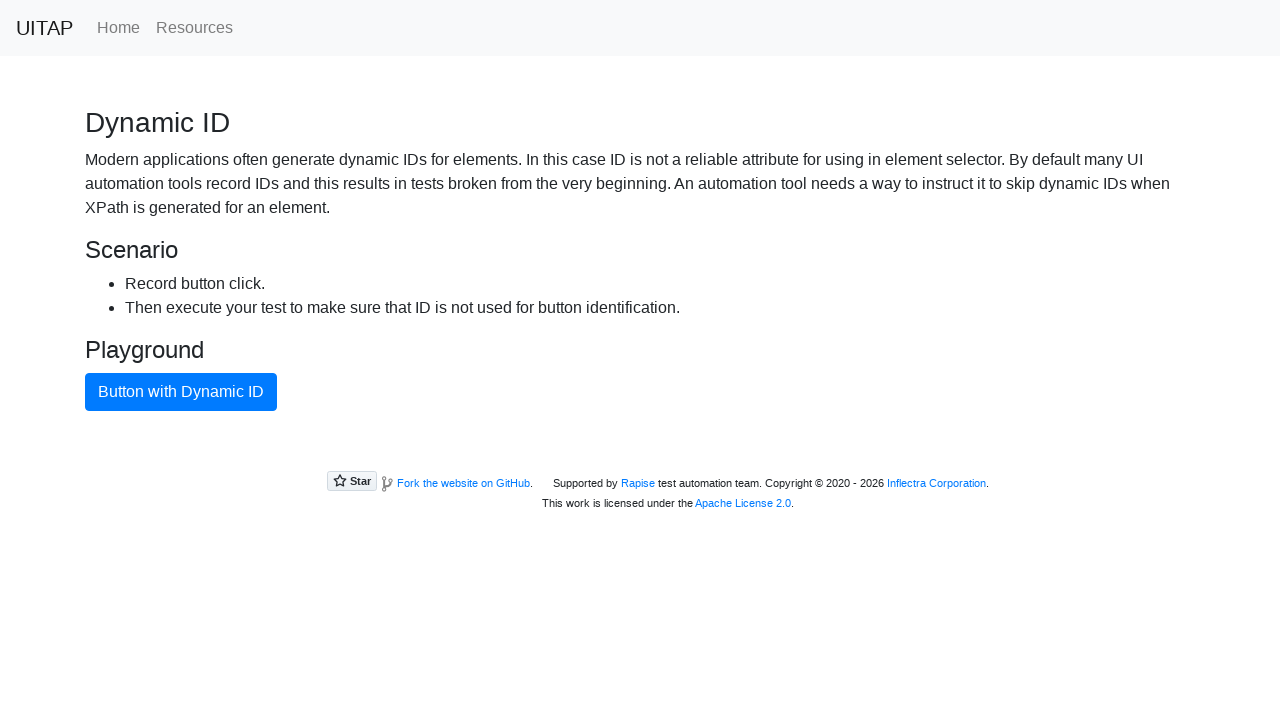

Pressed Enter on primary button (iteration 2) on button.btn-primary
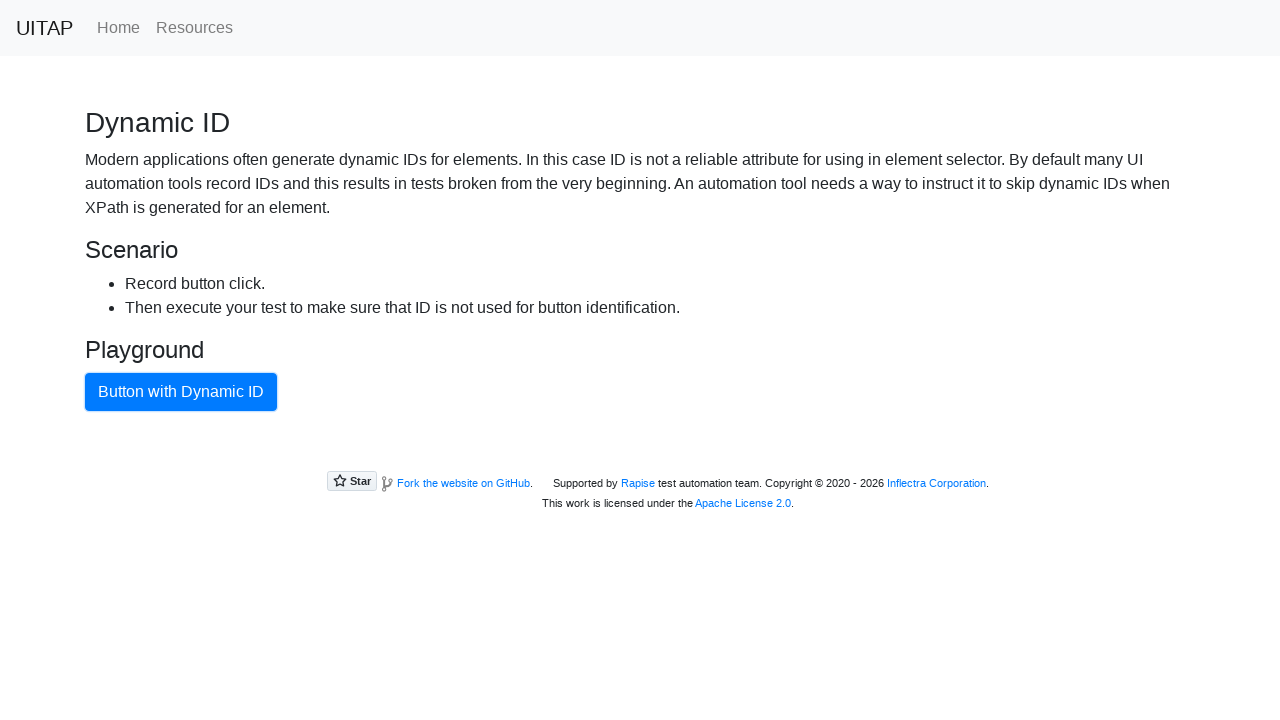

Reloaded page for iteration 3
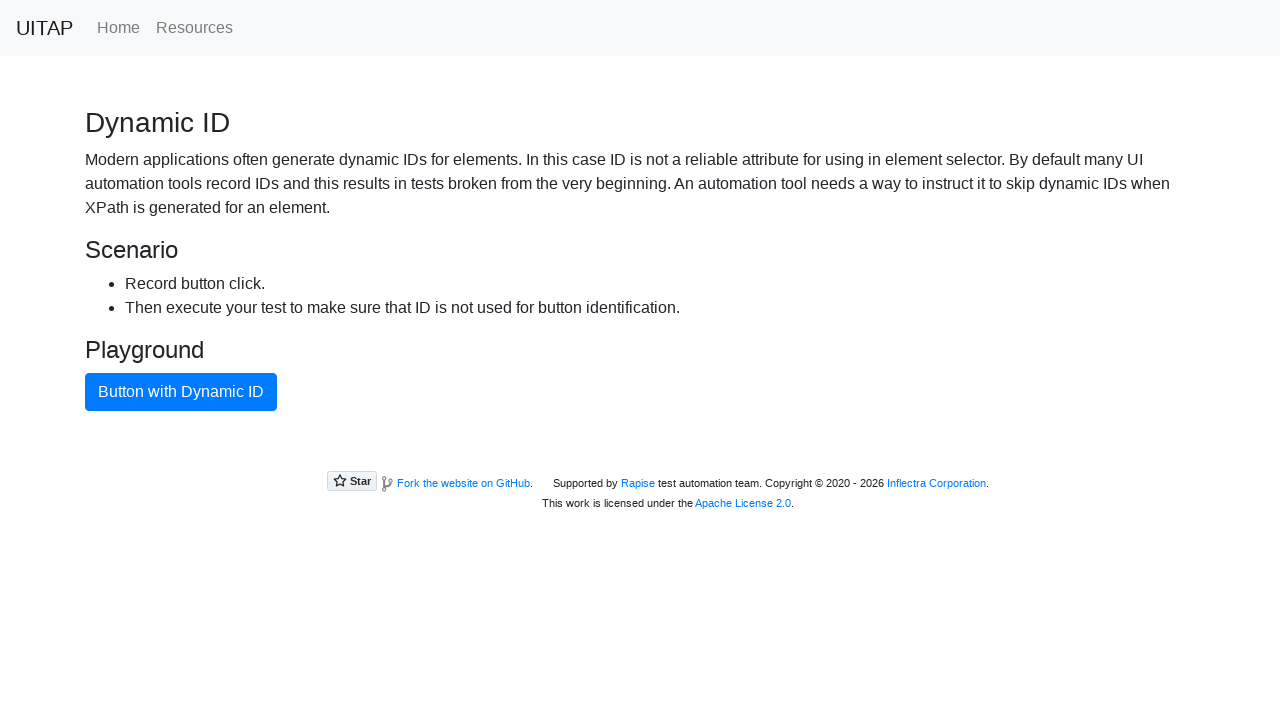

Located primary button on iteration 3
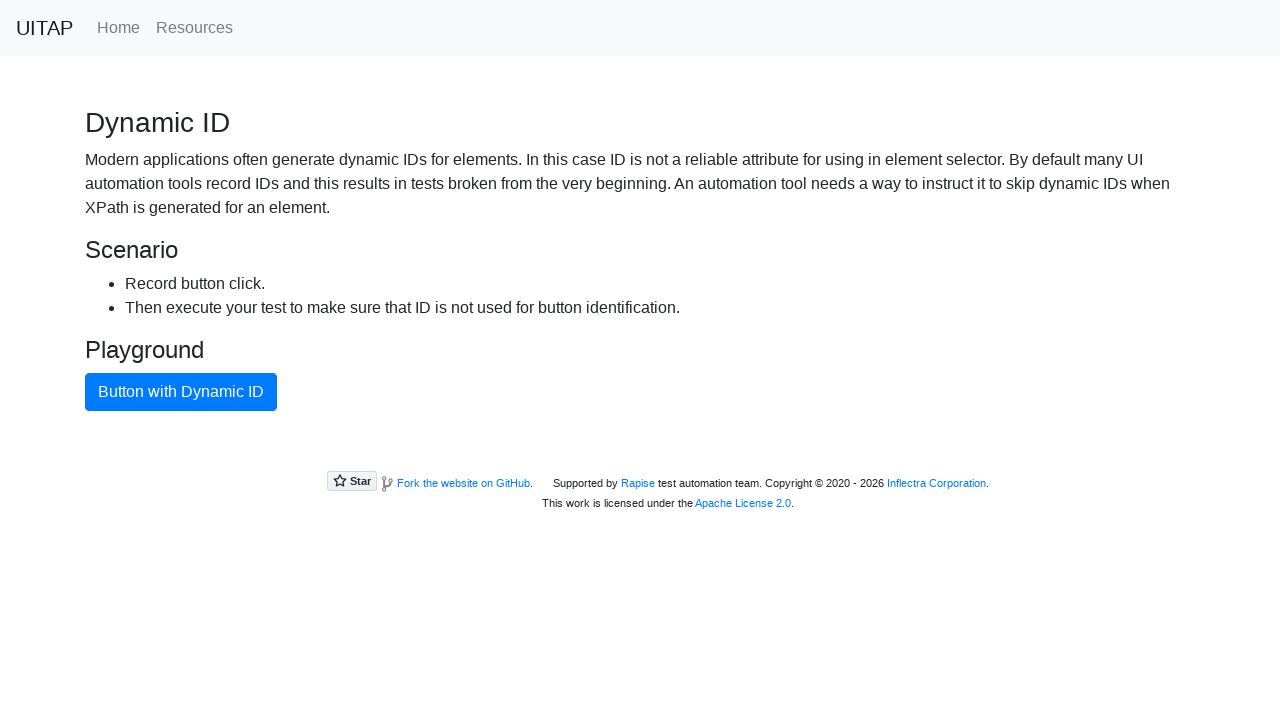

Pressed Enter on primary button (iteration 3) on button.btn-primary
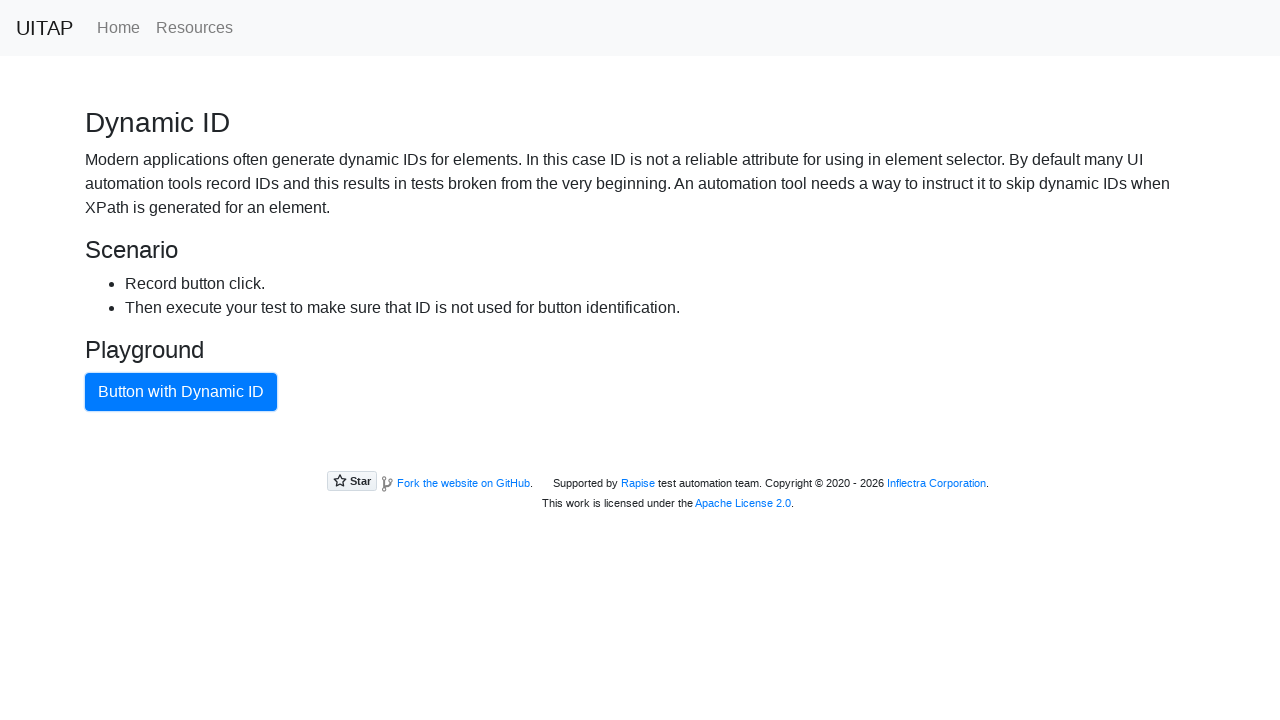

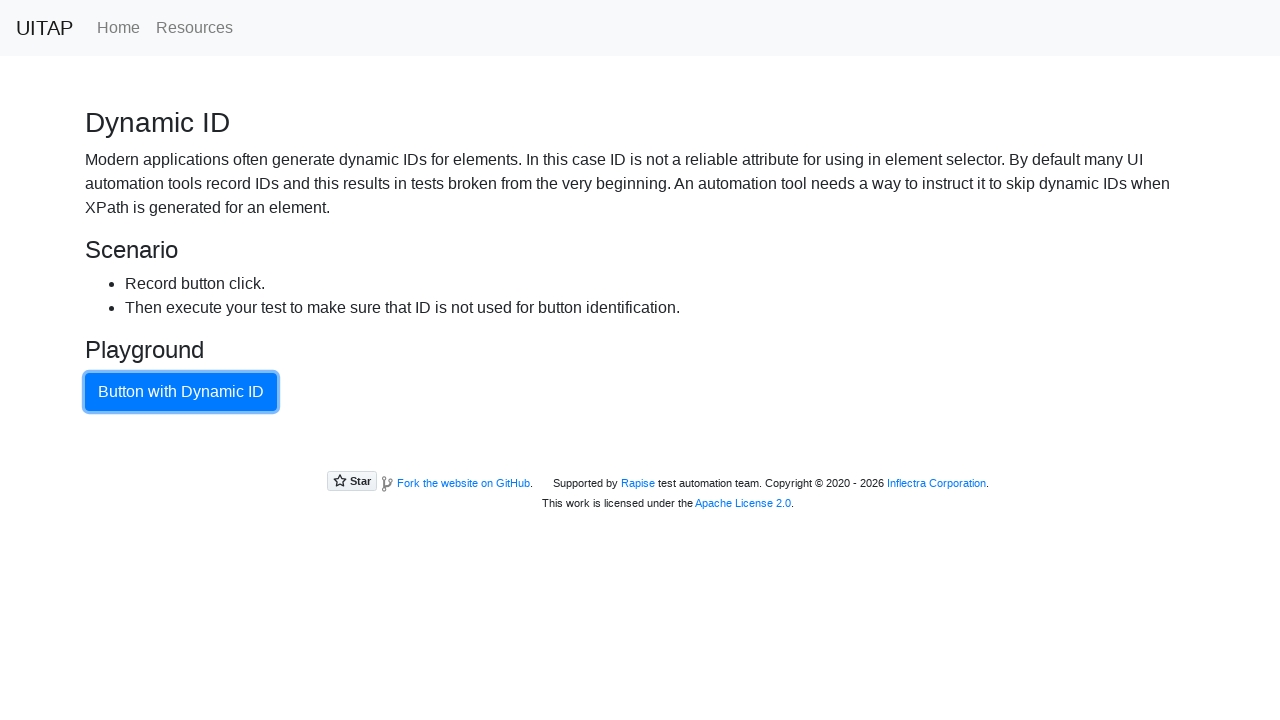